Tests e-commerce functionality by adding multiple items to cart, proceeding to checkout, and applying a promo code

Starting URL: https://rahulshettyacademy.com/seleniumPractise/#/

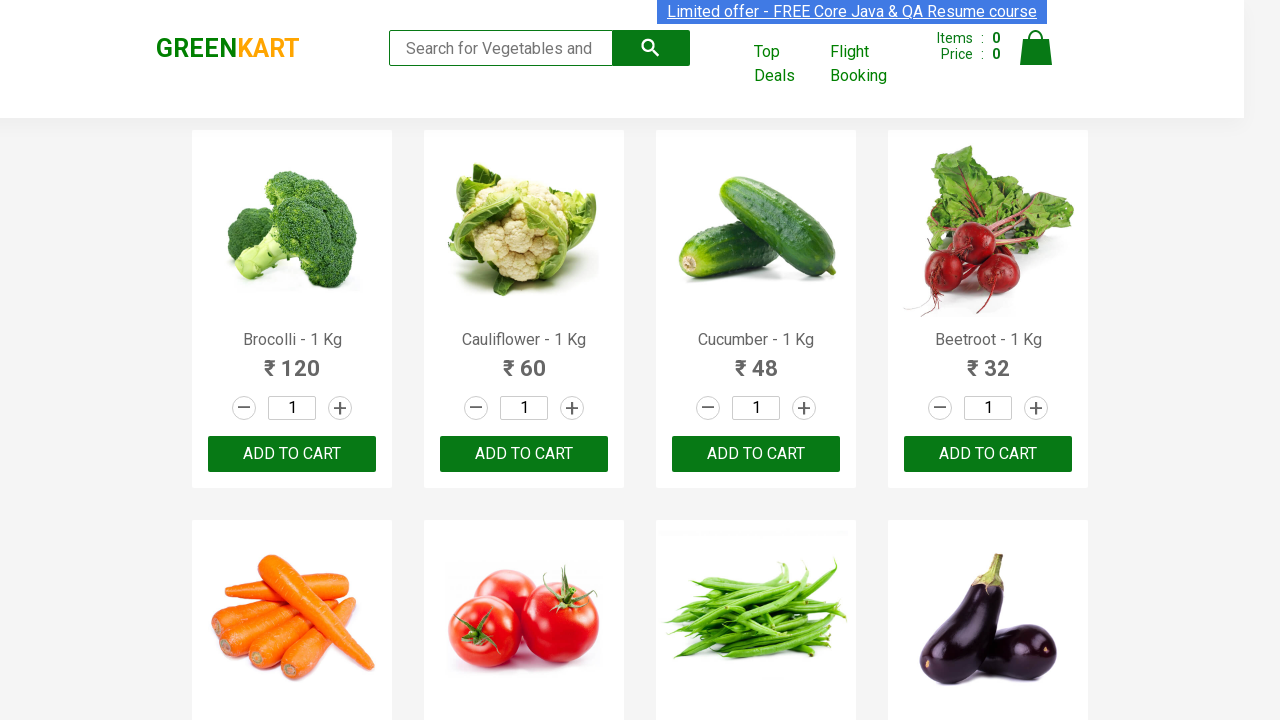

Retrieved all product names from page
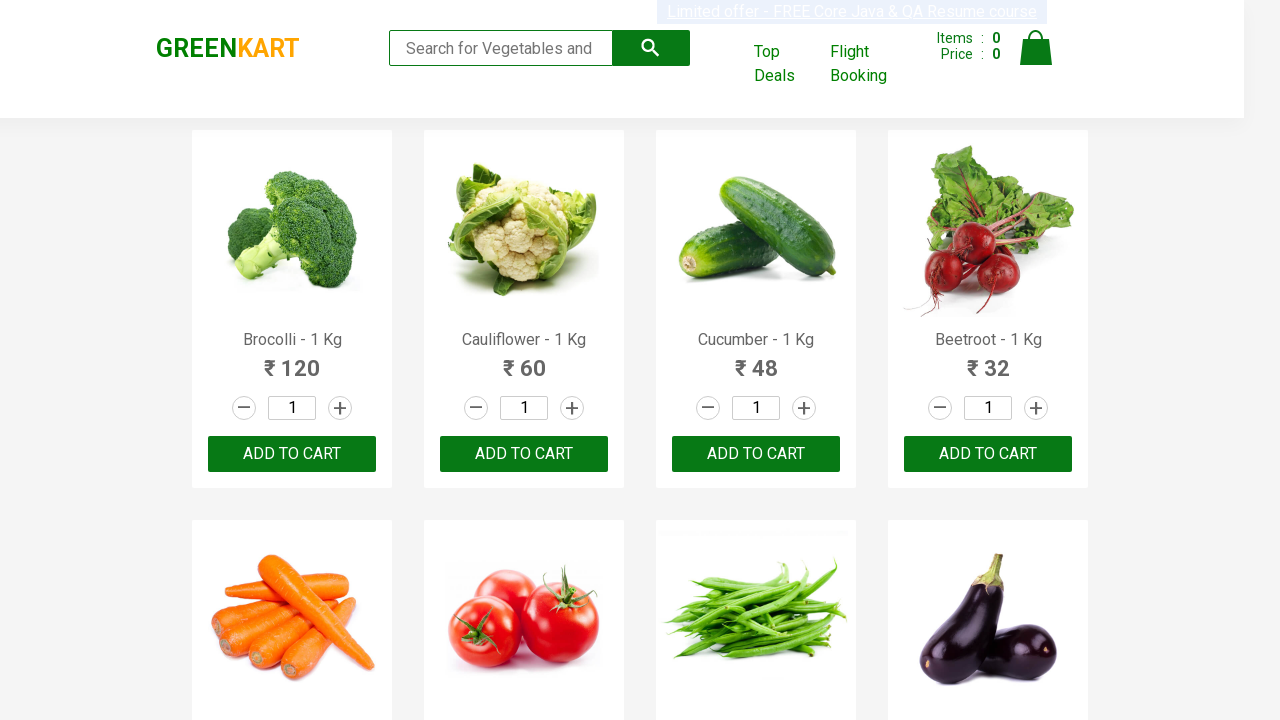

Added Brocolli to cart at (292, 454) on div.product-action button >> nth=0
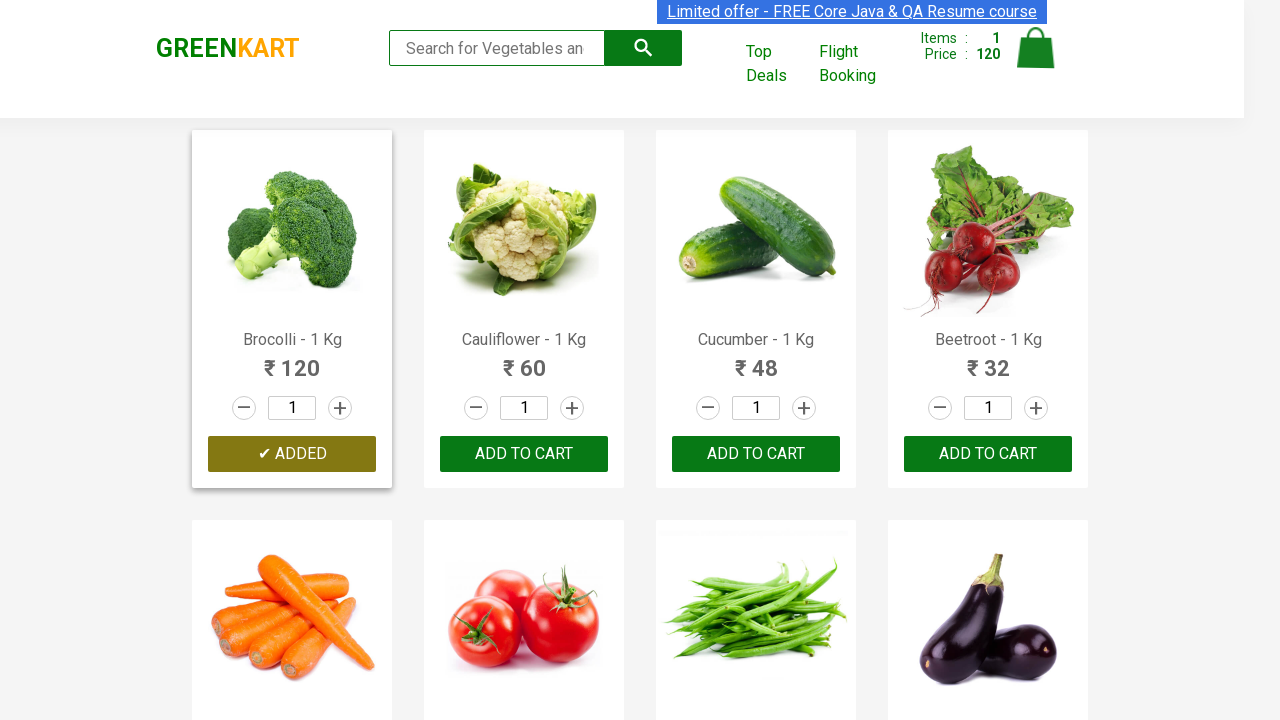

Added Cucumber to cart at (756, 454) on div.product-action button >> nth=2
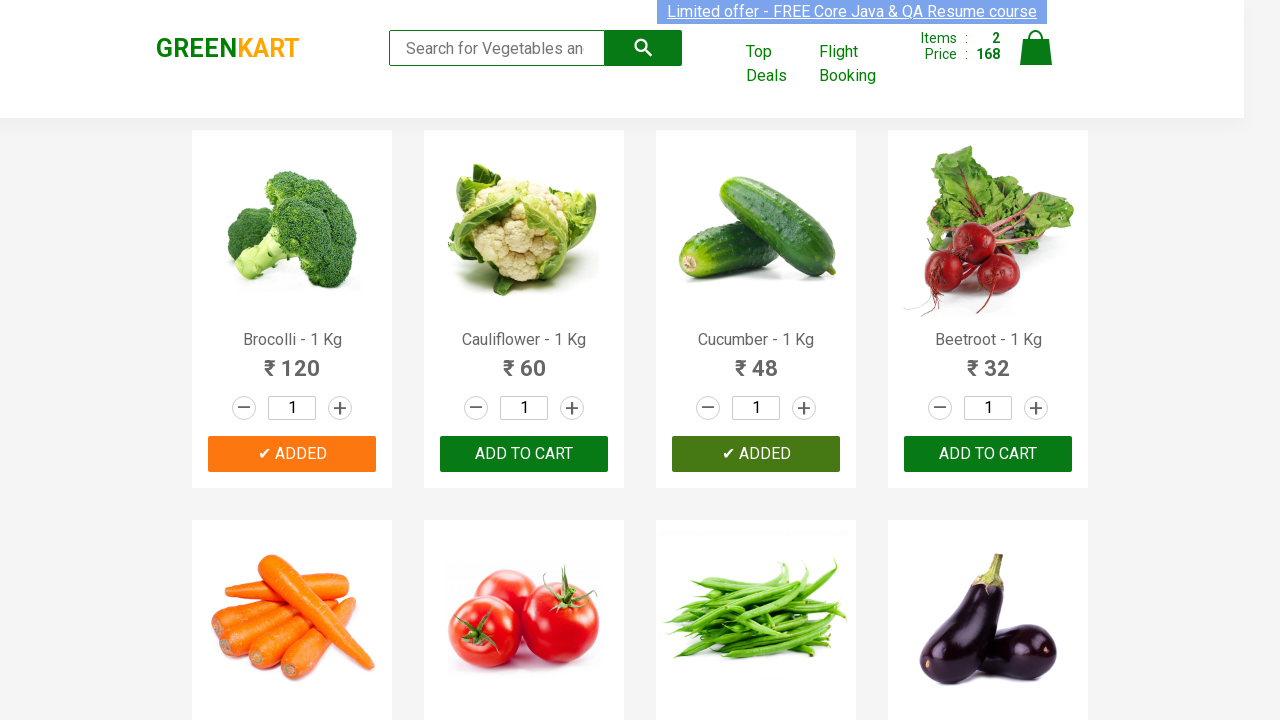

Added Beetroot to cart at (988, 454) on div.product-action button >> nth=3
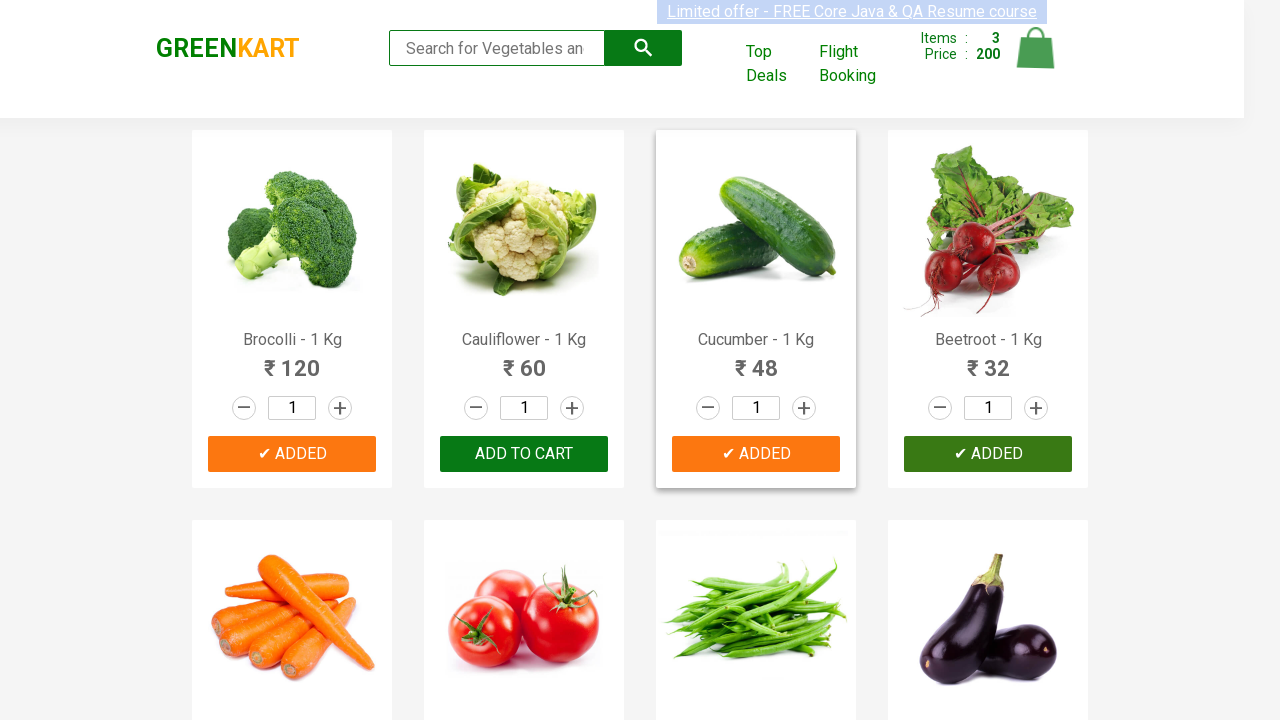

Added Carrot to cart at (292, 360) on div.product-action button >> nth=4
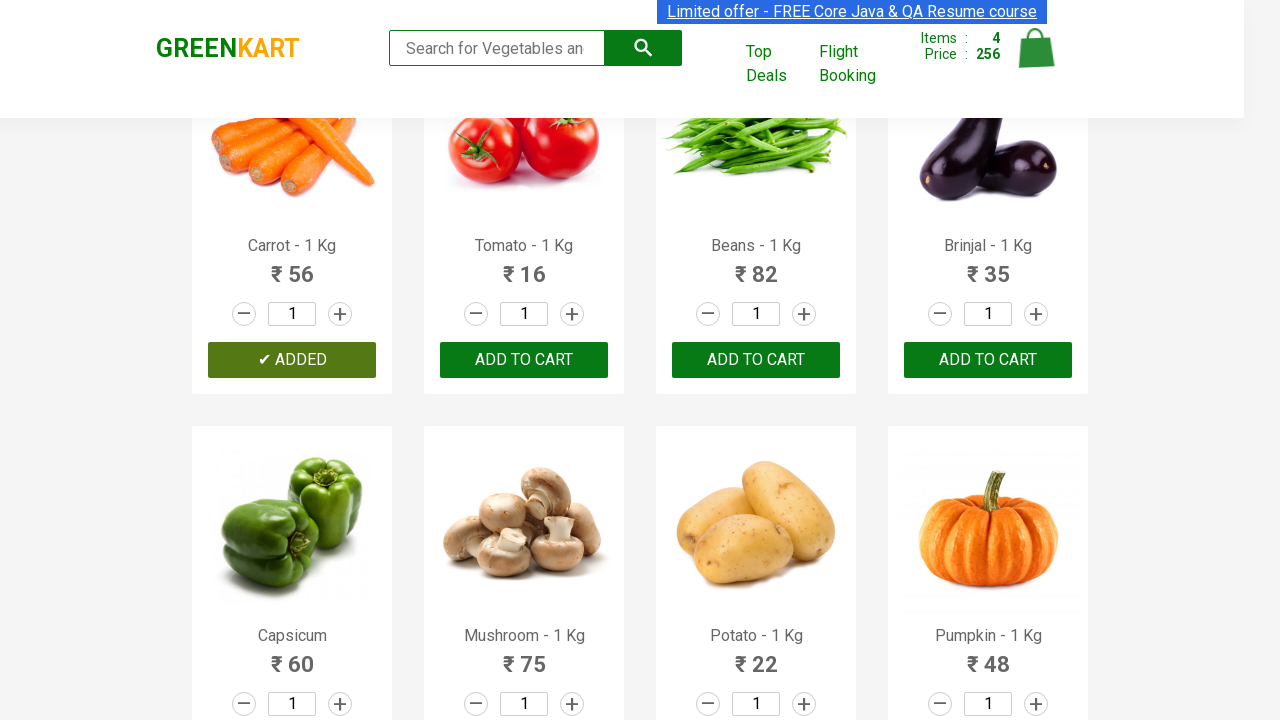

Clicked cart icon to view cart at (1036, 48) on img[alt='Cart']
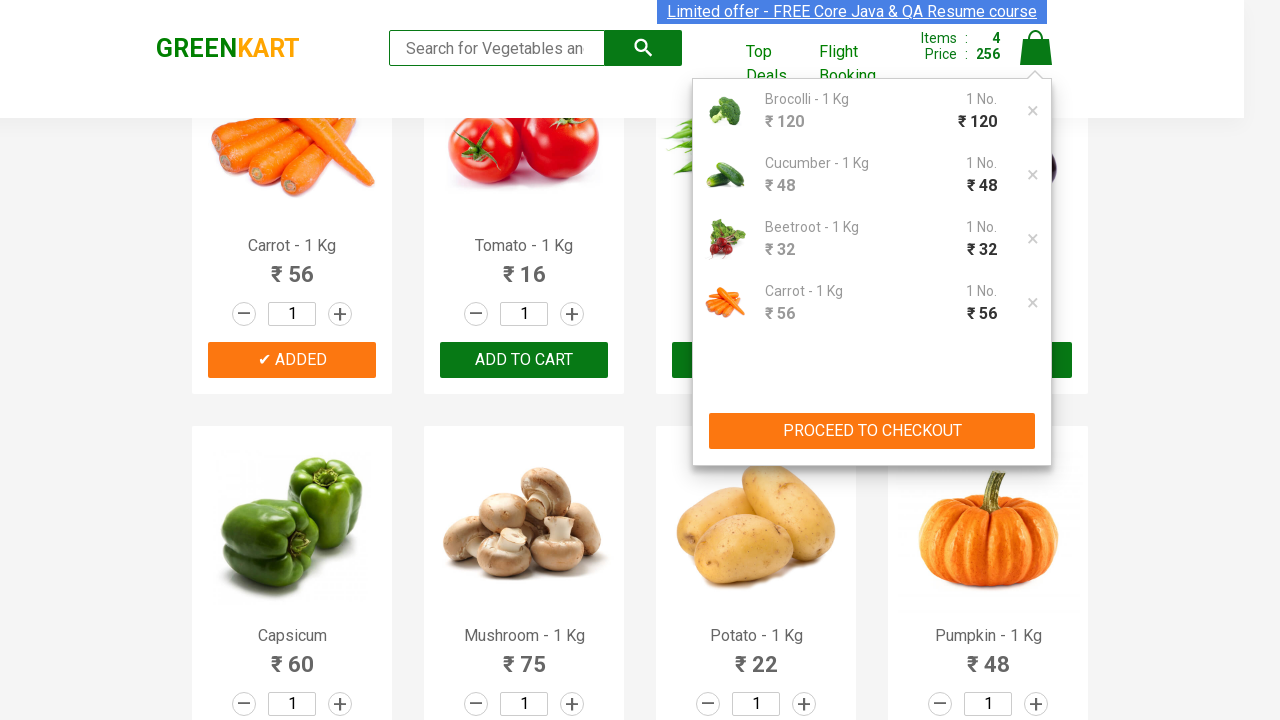

Clicked checkout button to proceed at (872, 431) on xpath=//div[@class='cart-preview active']//button[@type='button']
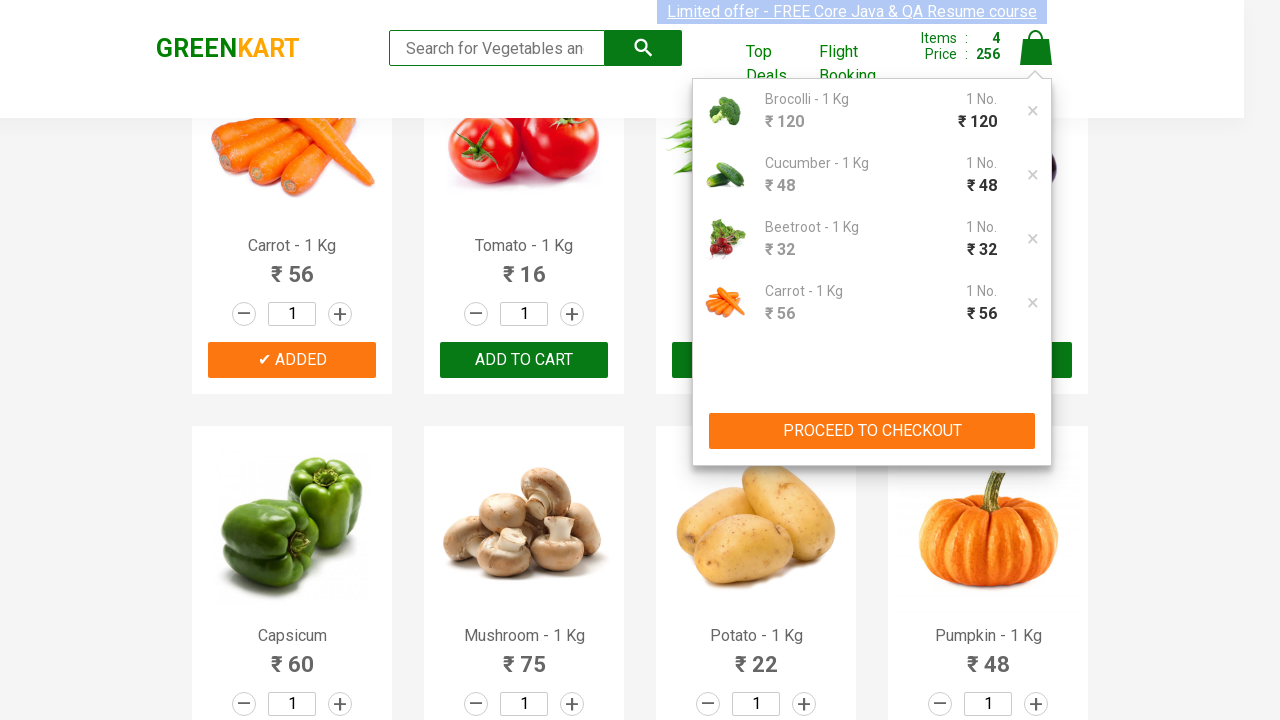

Cart table loaded successfully
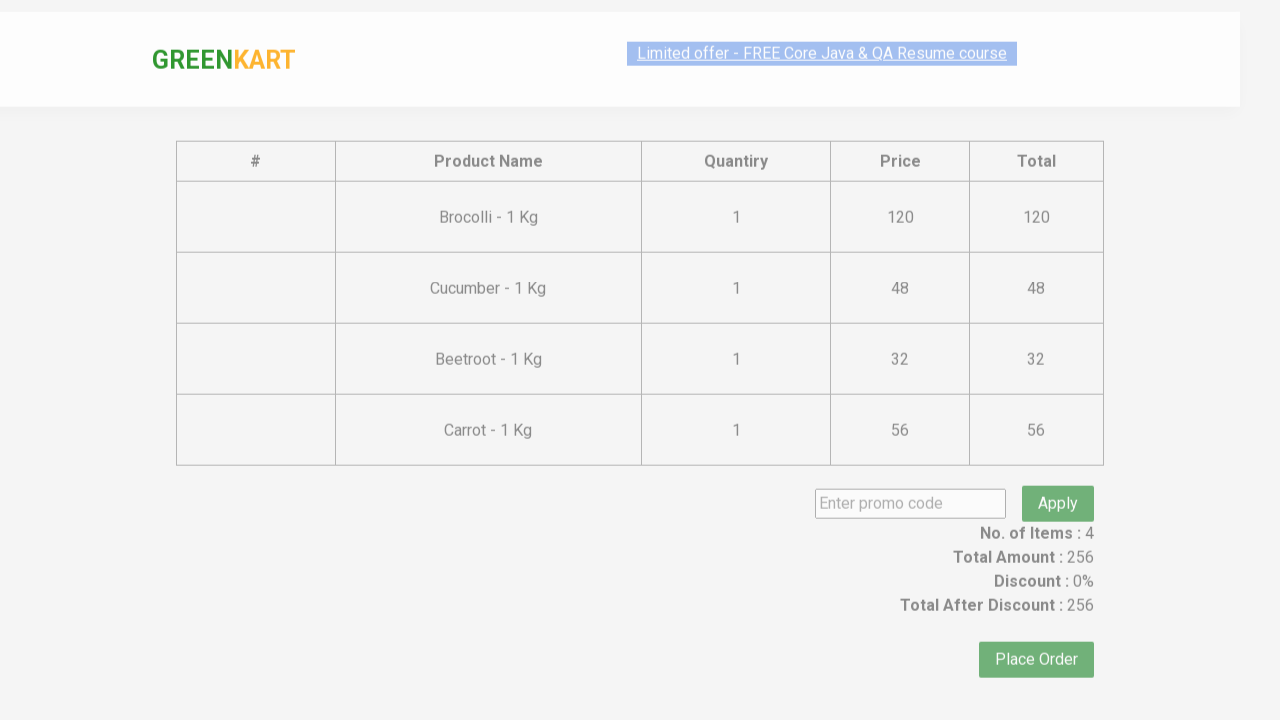

Entered promo code 'rahulshettyacademy' on input[placeholder$='Enter promo code']
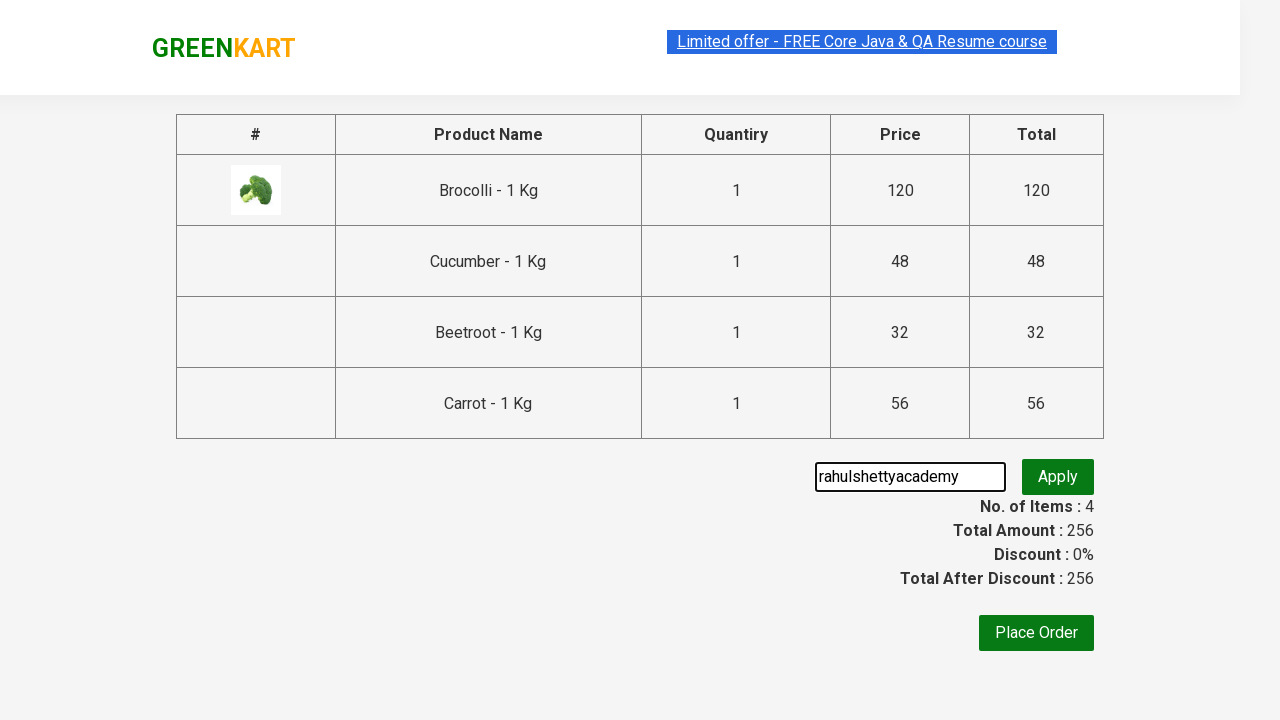

Clicked apply promo button at (1058, 477) on .promoBtn
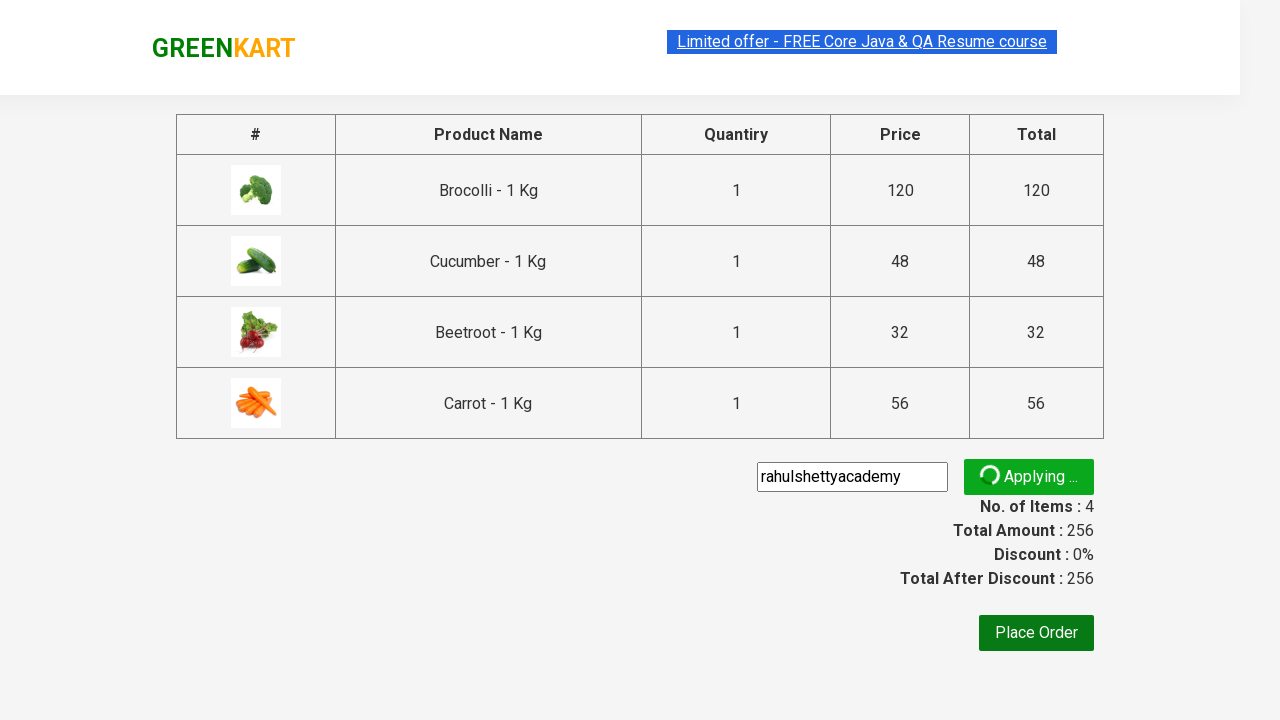

Promo code applied successfully
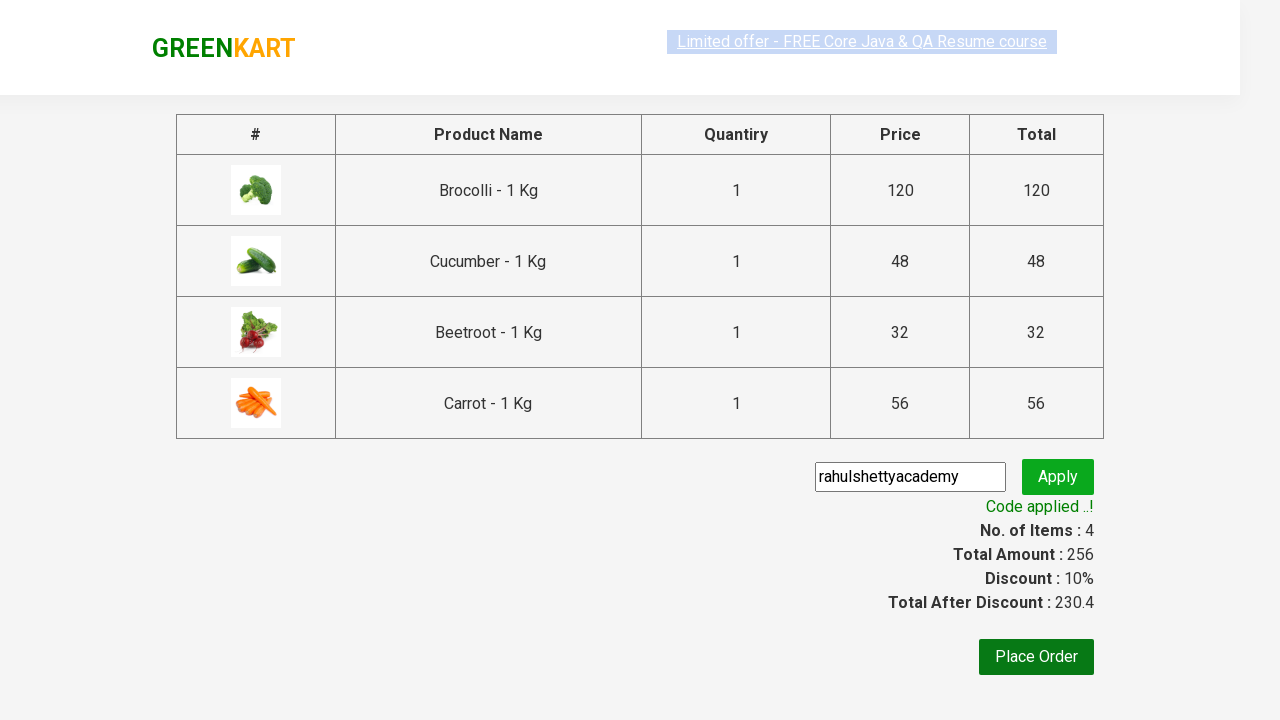

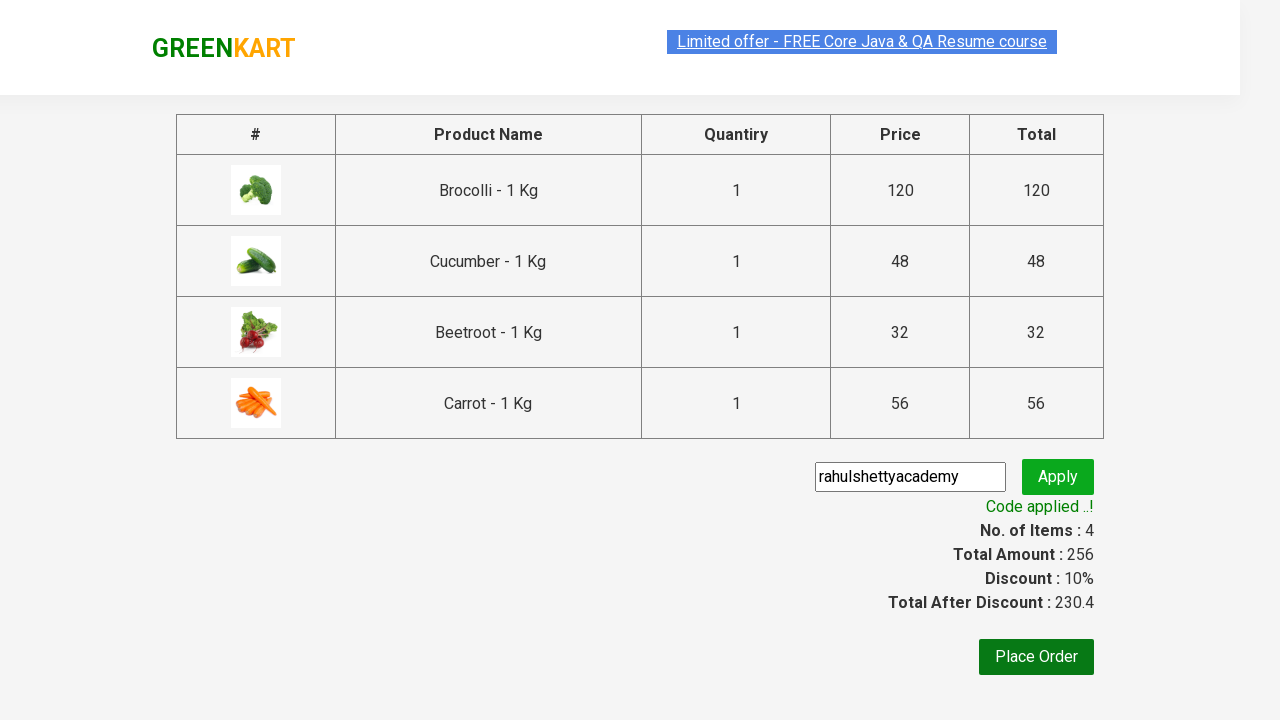